Tests clicking the references to animals button and verifying the success message

Starting URL: https://neuronpedia.org/gemma-scope#analyze

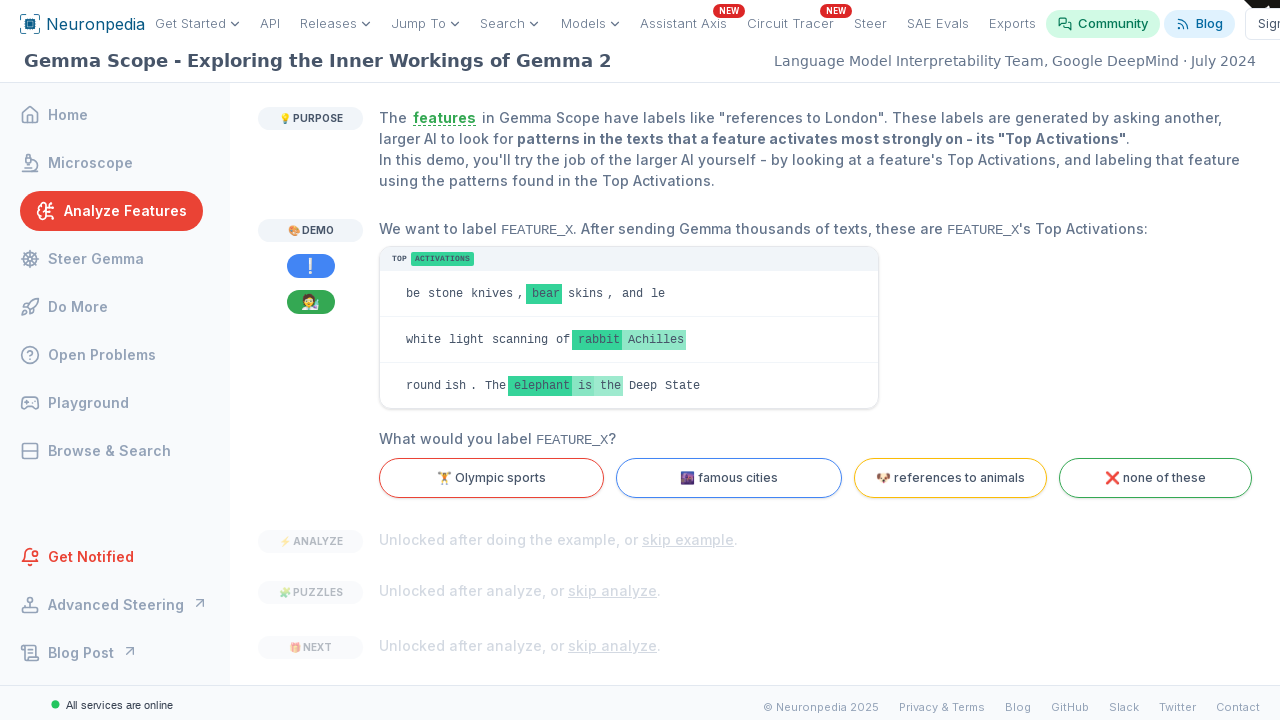

Clicked 'references to animals' button at (950, 478) on internal:text="references to animals"i
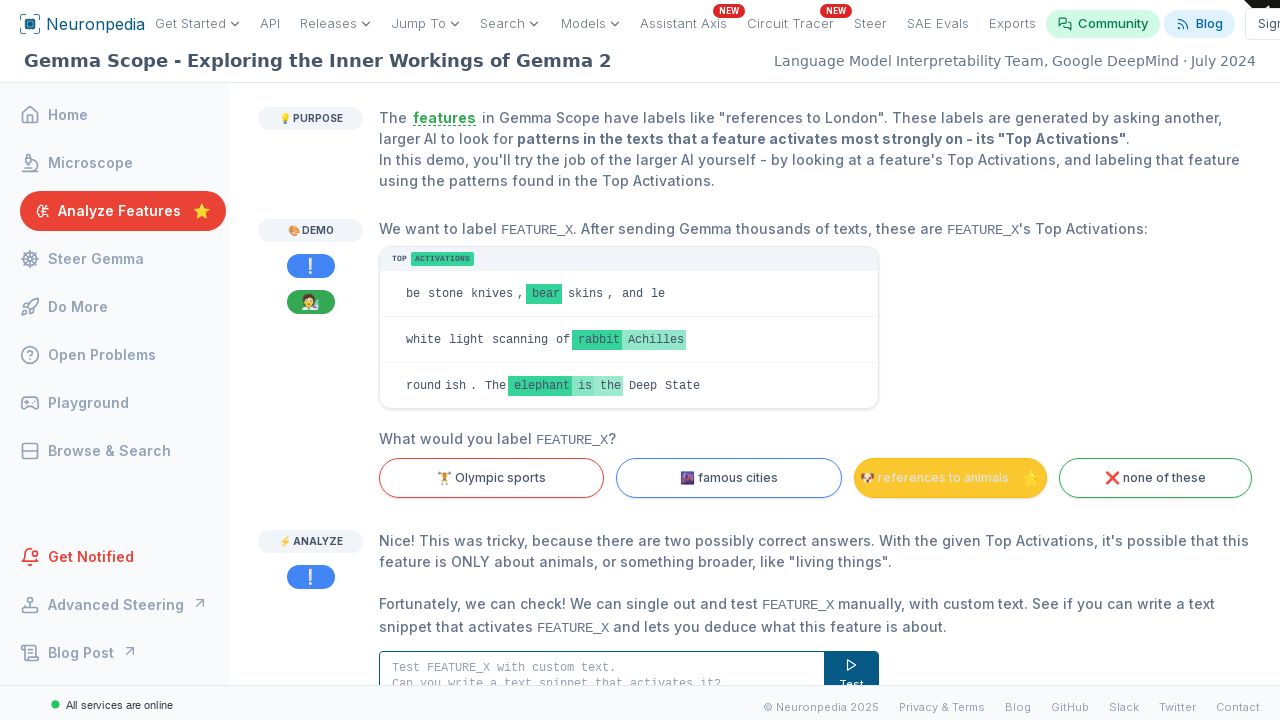

Success message appeared confirming correct answer
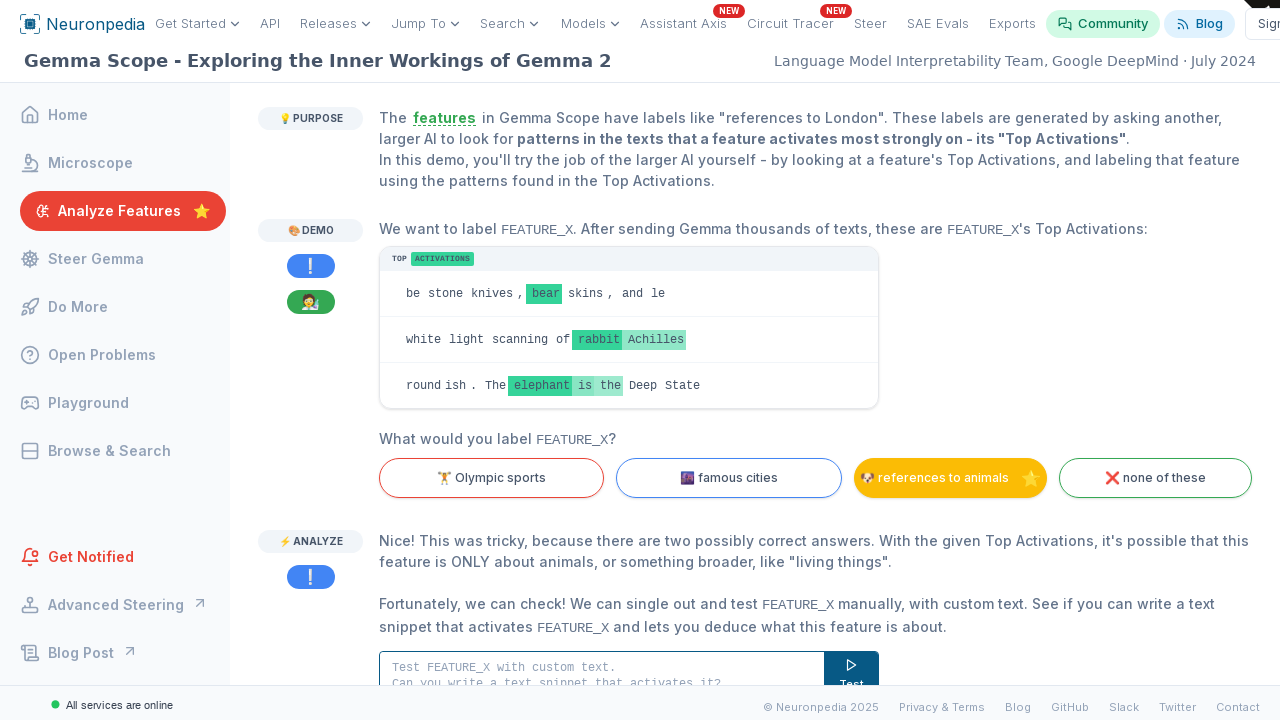

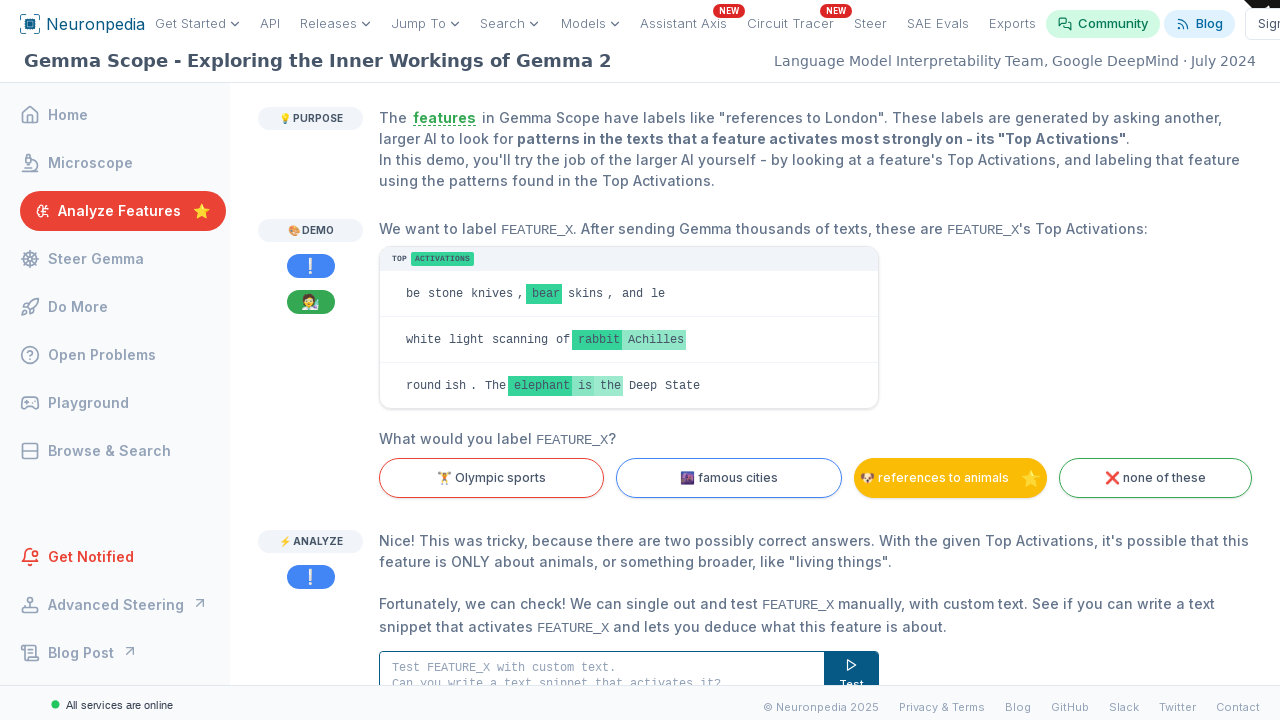